Finds book elements on the page, clicks on the third book, and verifies the navigation to the correct book page

Starting URL: https://keybooks.ro/

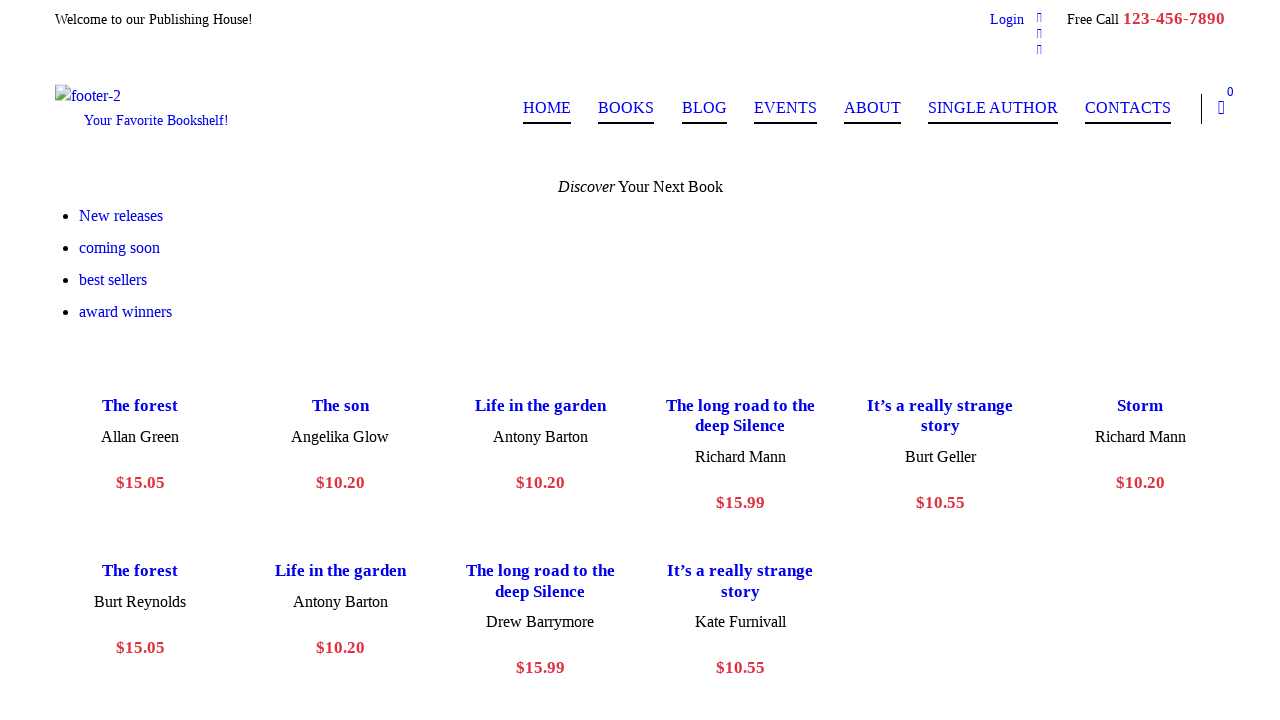

Found all book title elements on the page
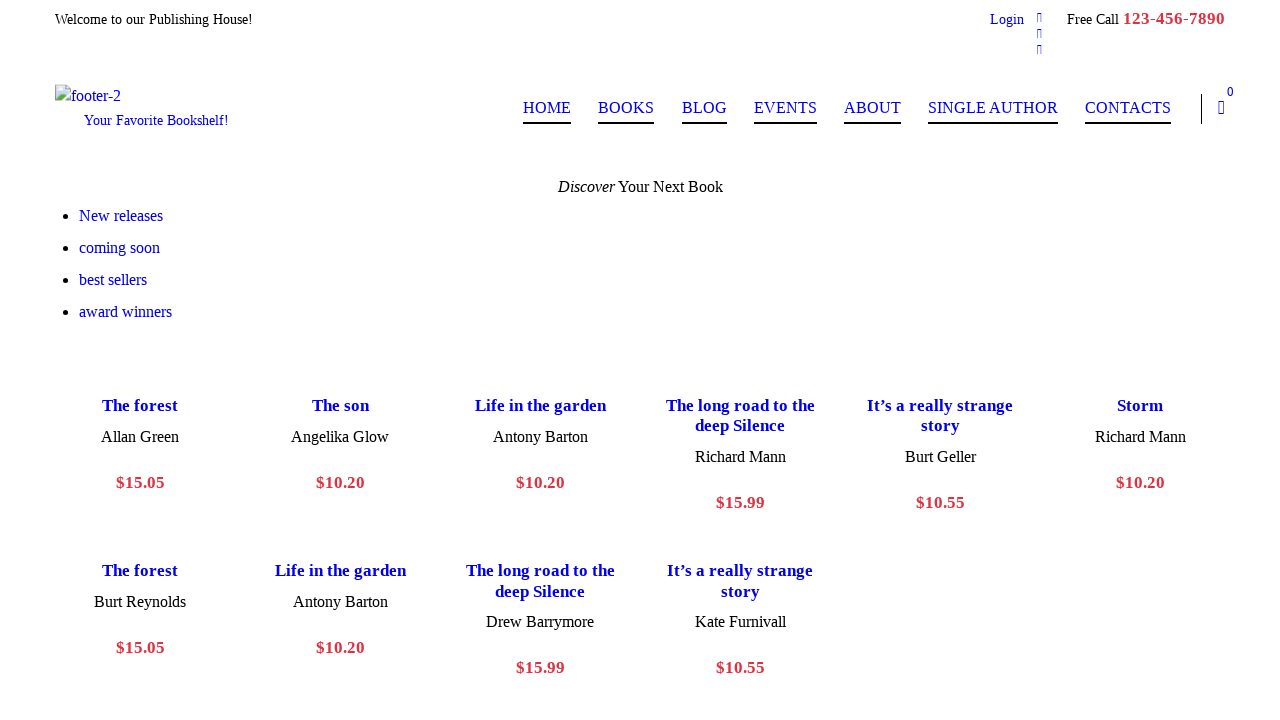

Clicked on the third book in the list at (540, 406) on h3[class*='sc_title'] >> nth=2
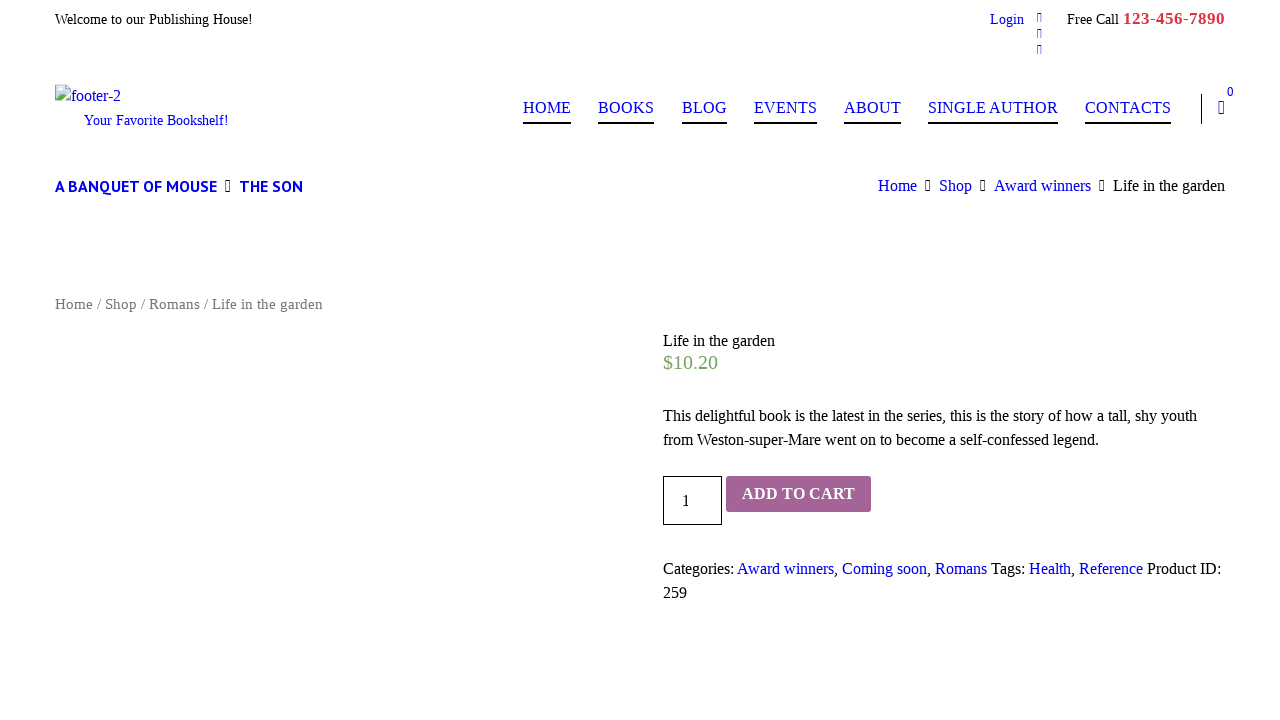

Navigation to book page completed successfully
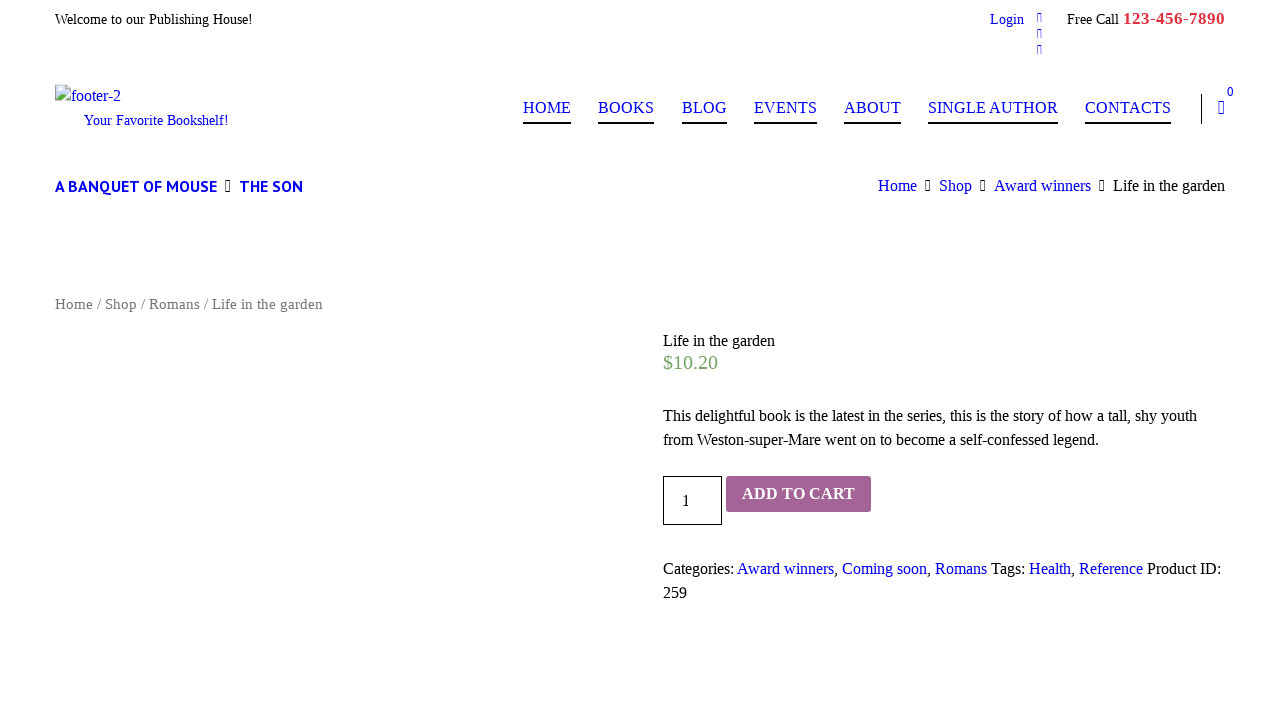

Book product title element is now visible on the page
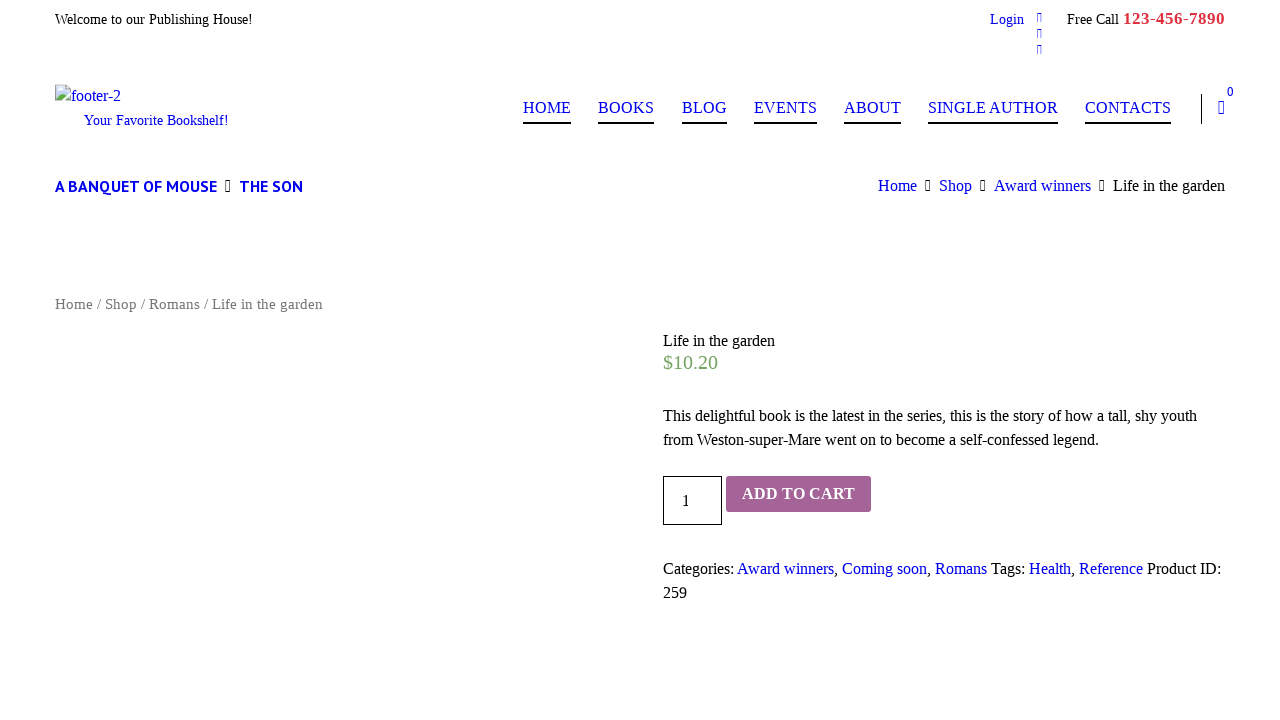

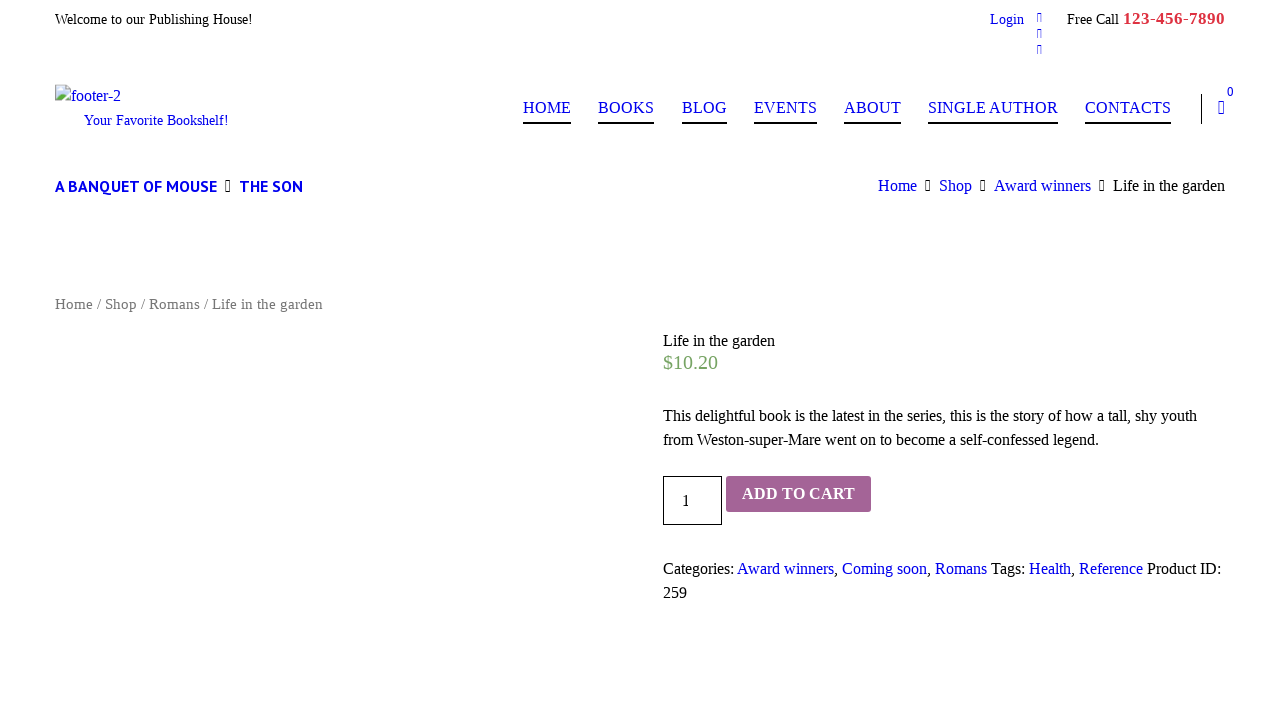